Tests file upload functionality by creating a temporary text file and uploading it to the form, then verifying the uploaded file path is displayed.

Starting URL: https://demoqa.com/upload-download

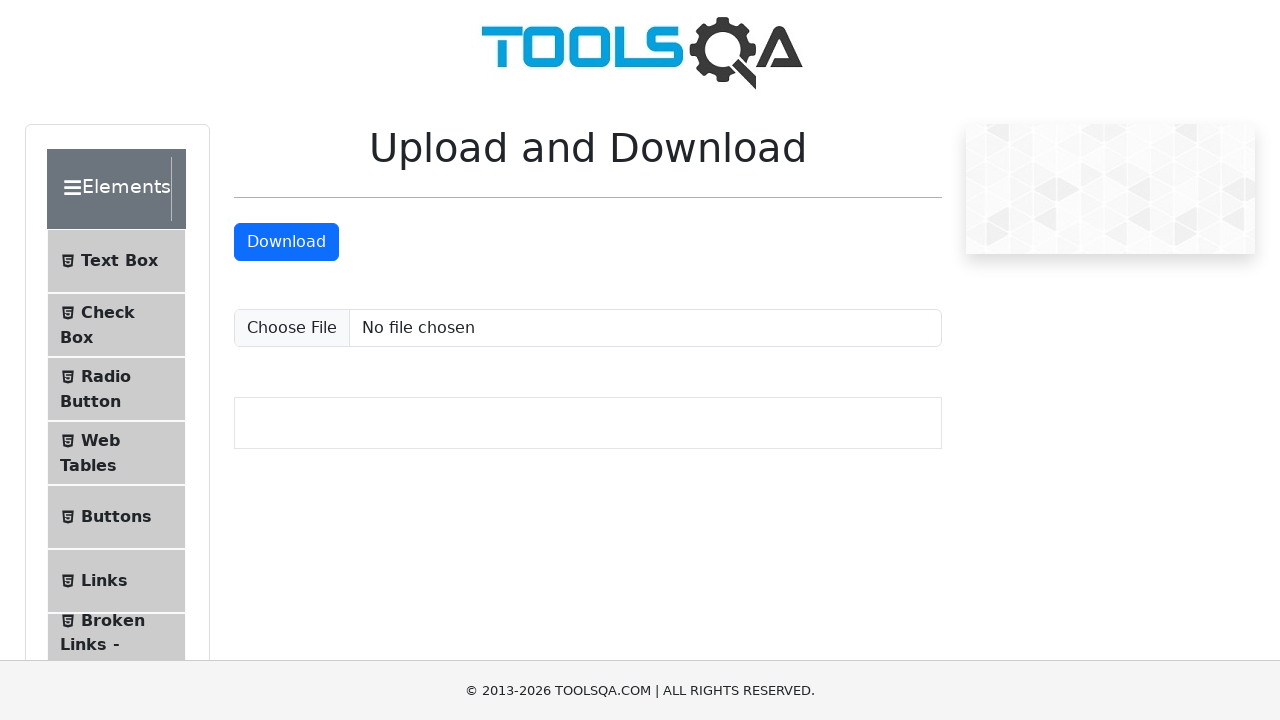

Created temporary text file with content 'Hello from playwright!!!'
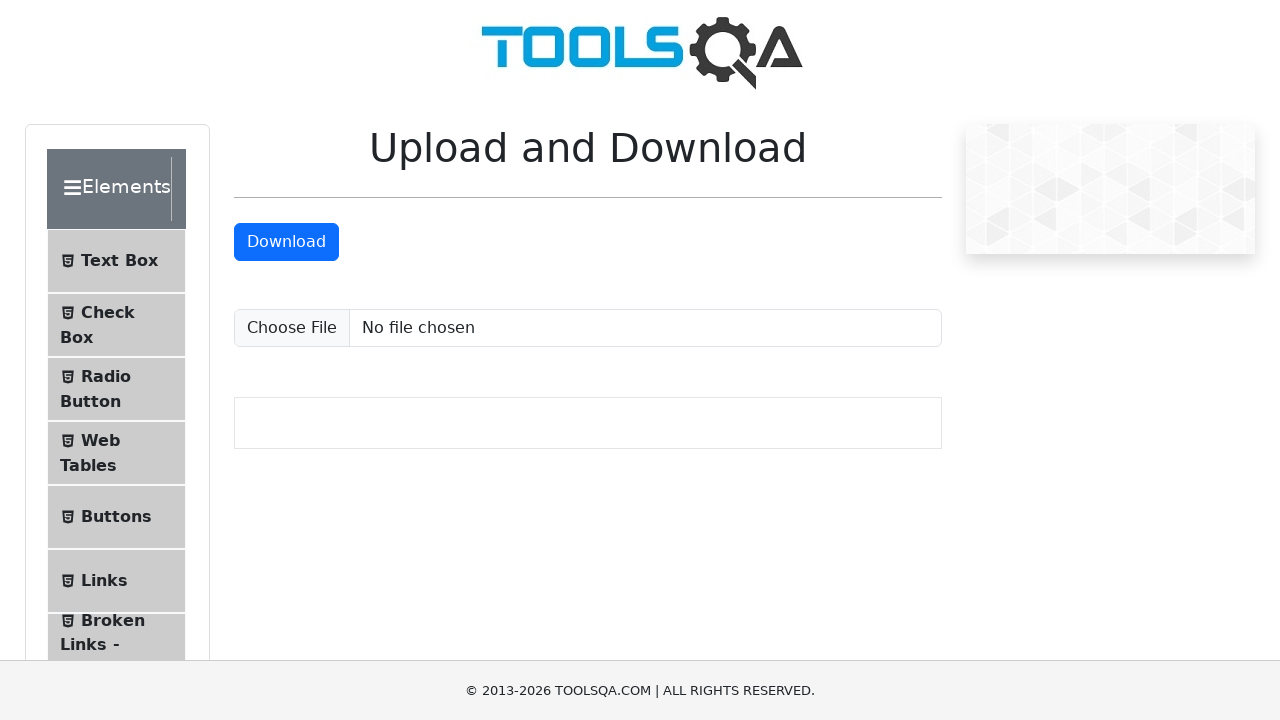

Set input file to upload: /tmp/demo-temp4b76gqaj.txt
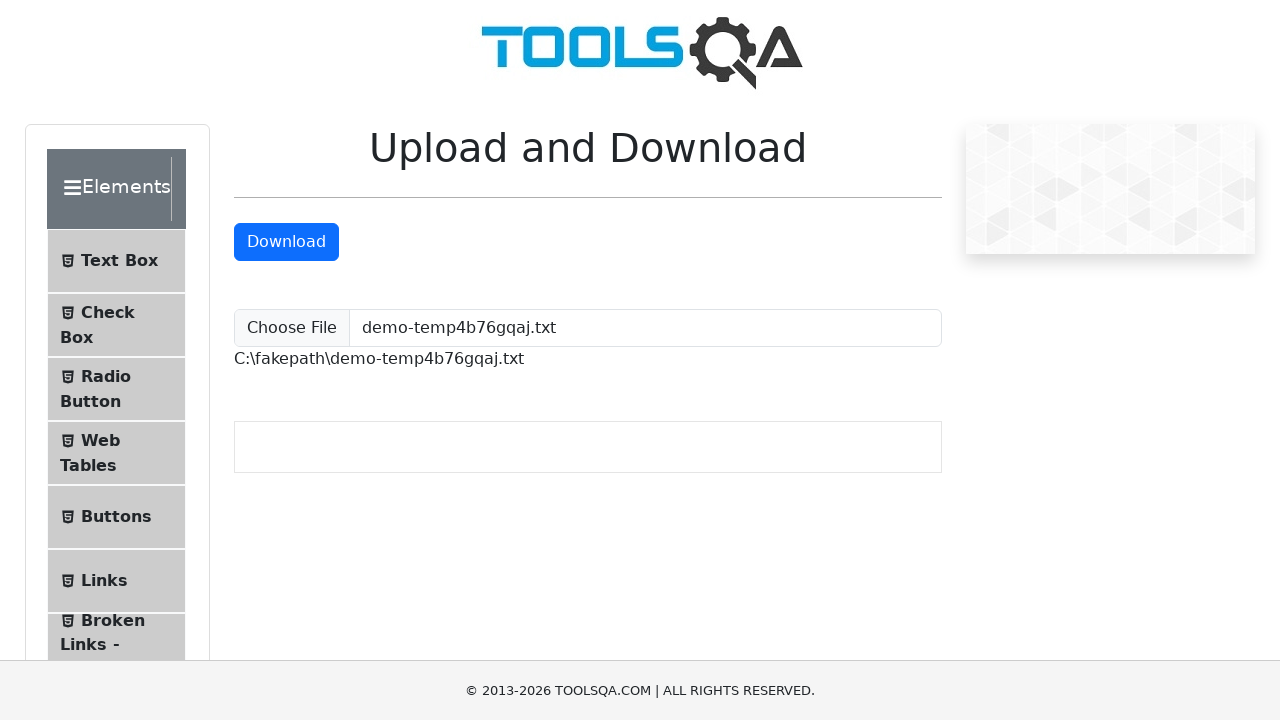

Waited for uploaded file path element to be visible
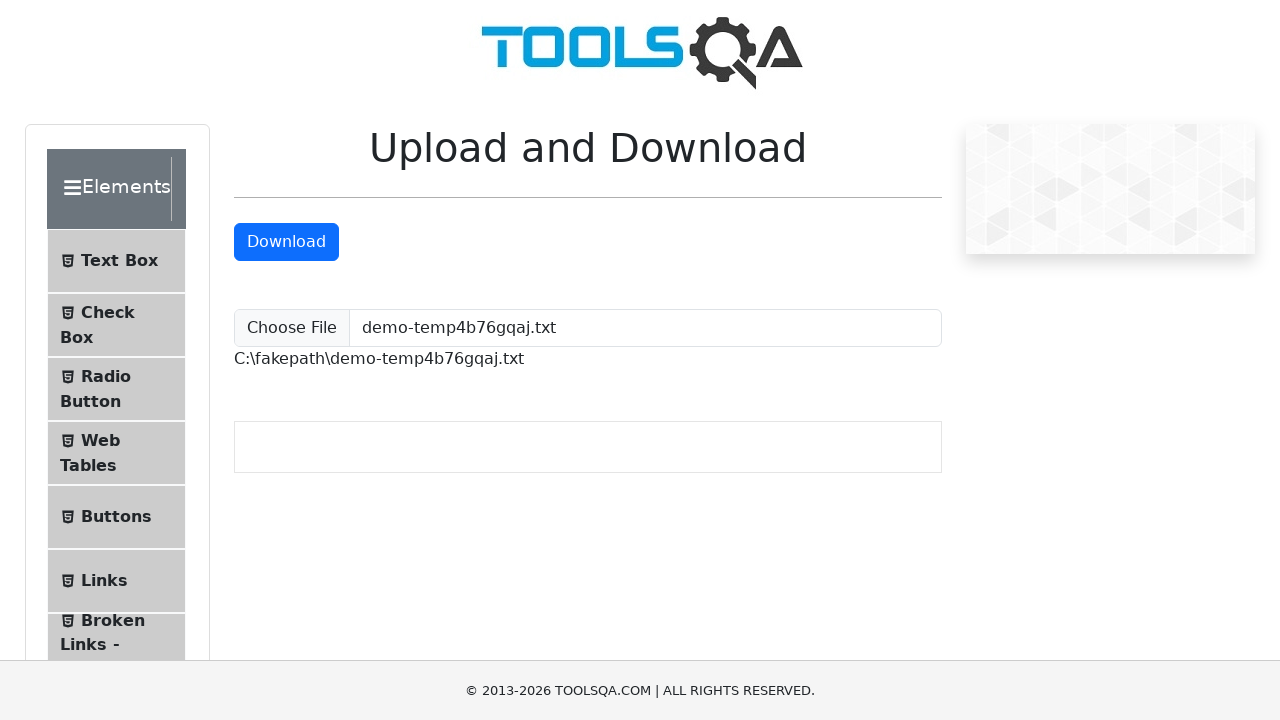

Located the uploadedFilePath element
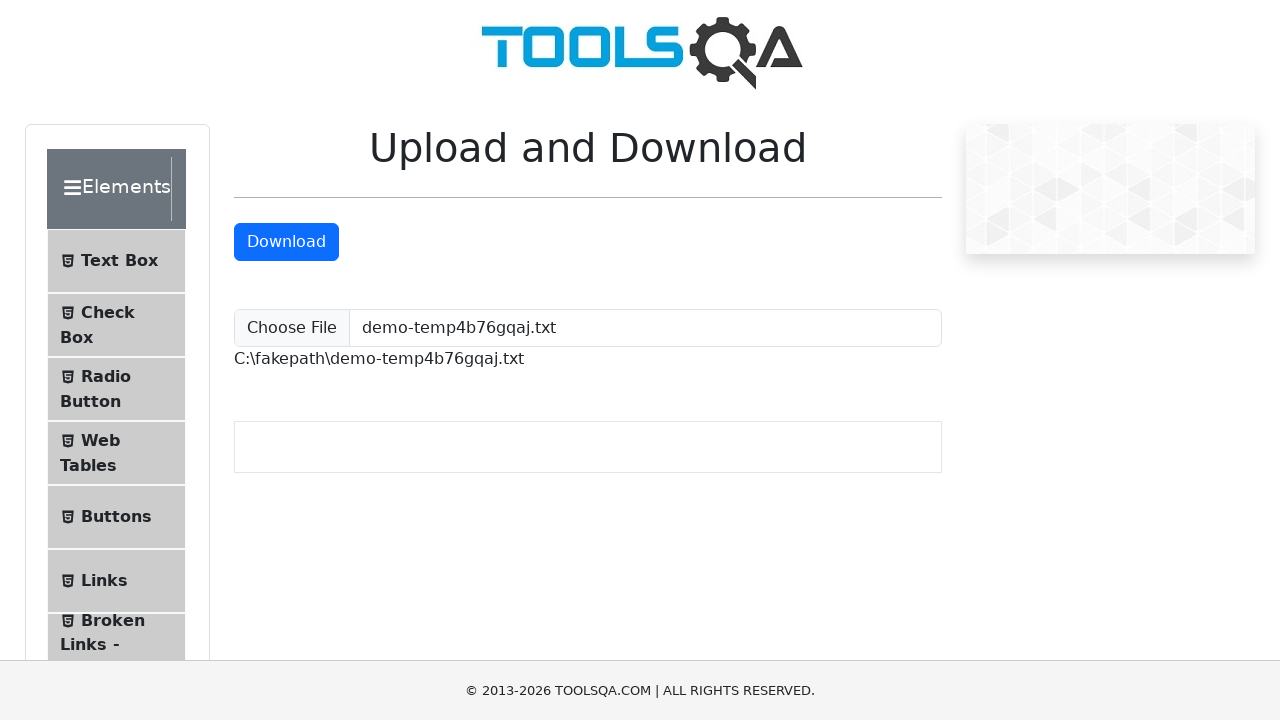

Verified uploaded file path contains filename: demo-temp4b76gqaj.txt
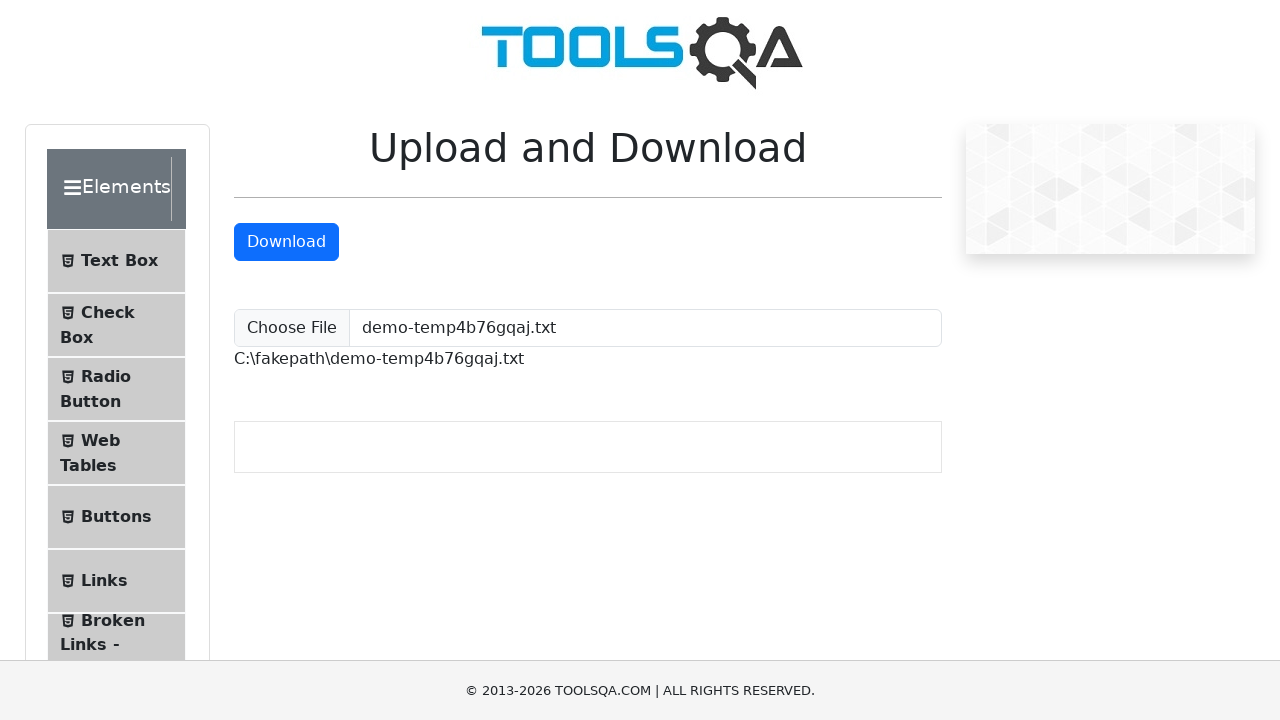

Cleaned up temporary file
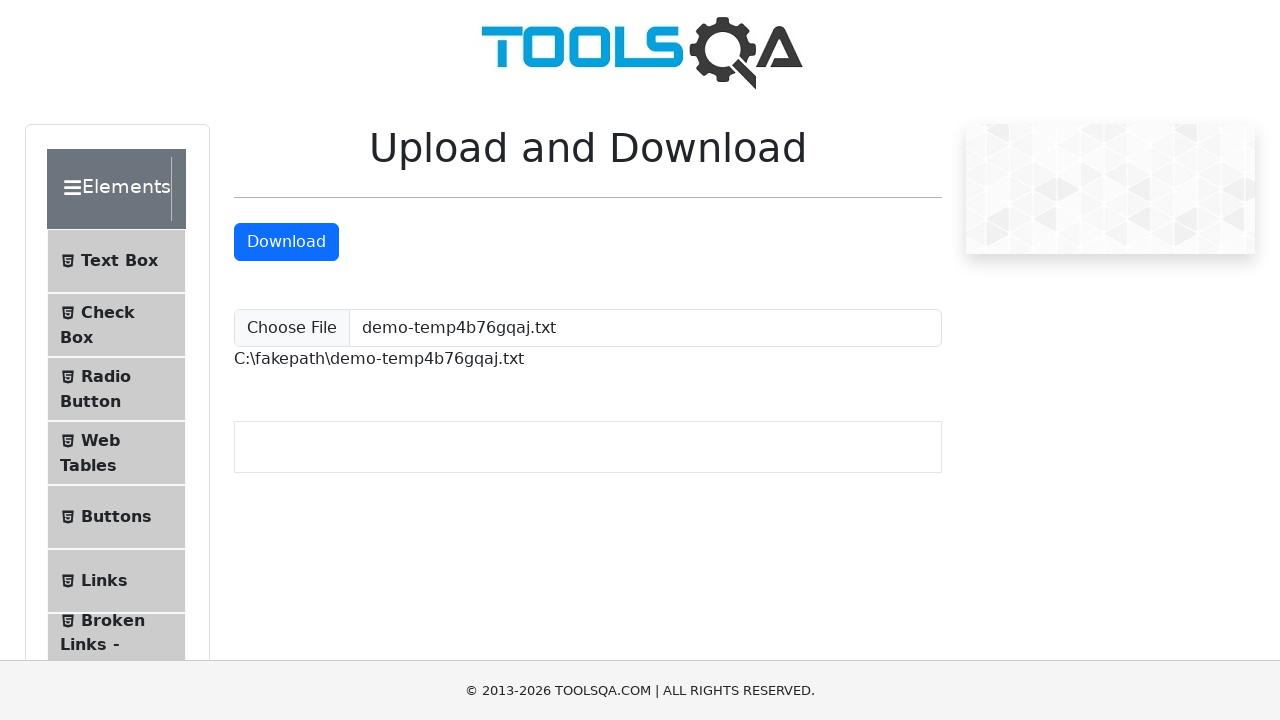

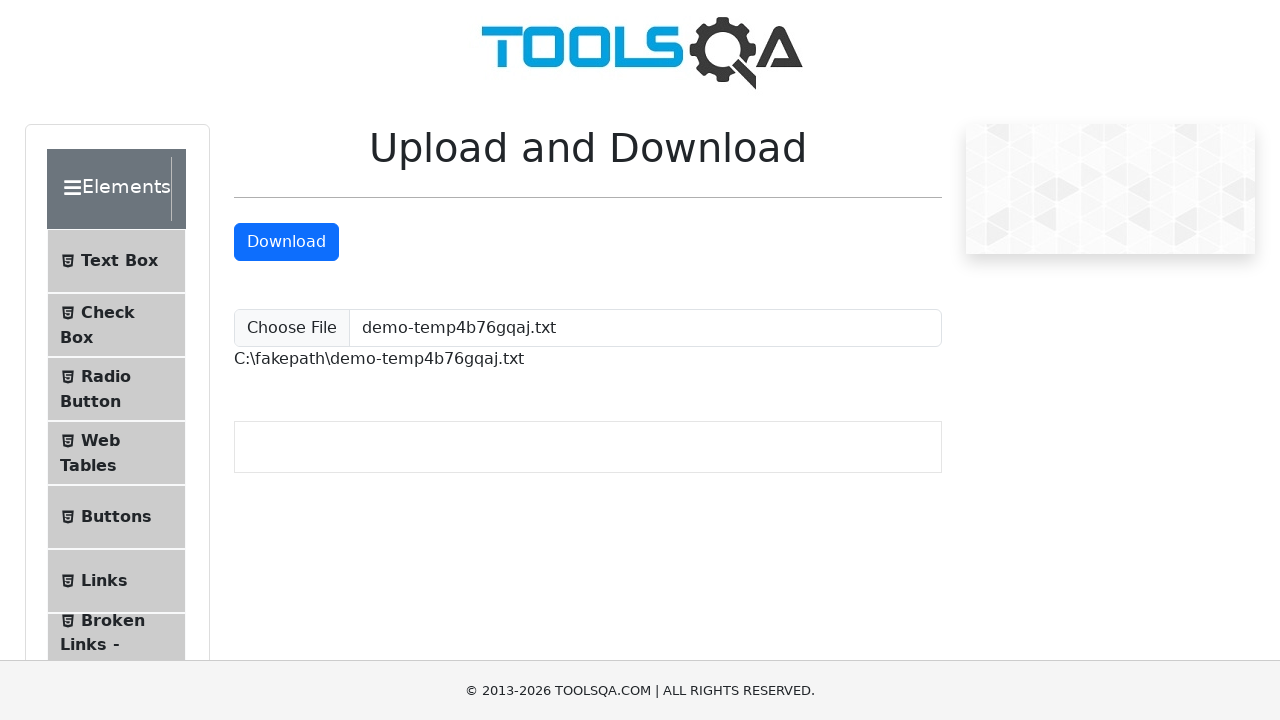